Tests keyboard key press functionality using Action Builder approach by sending the TAB key without targeting a specific element first, then verifying the result text.

Starting URL: http://the-internet.herokuapp.com/key_presses

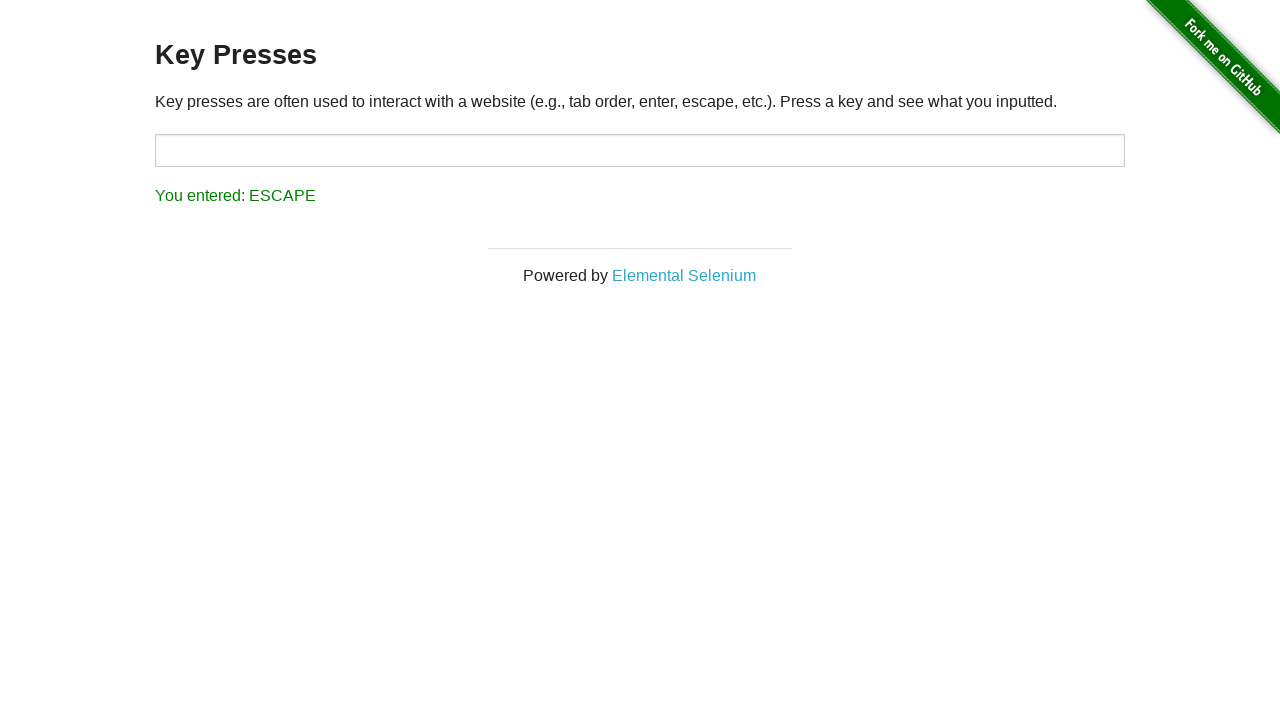

Pressed TAB key using keyboard action
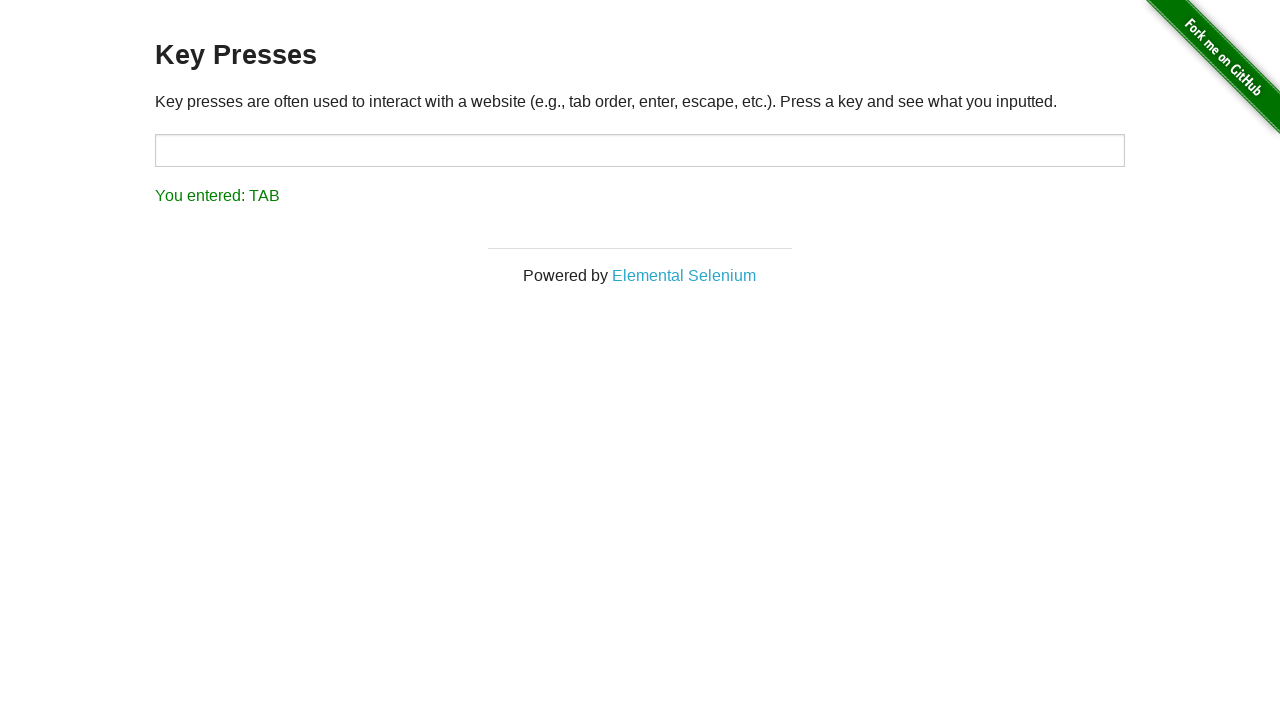

Result element loaded
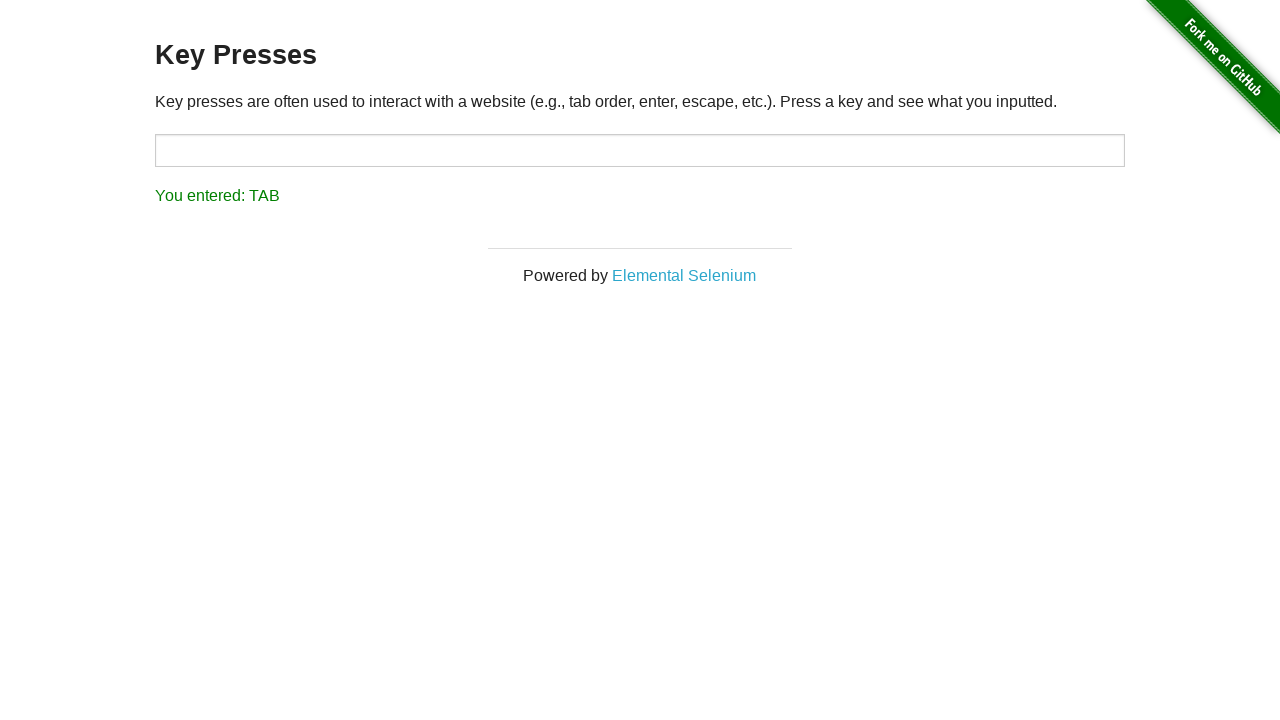

Retrieved result text content
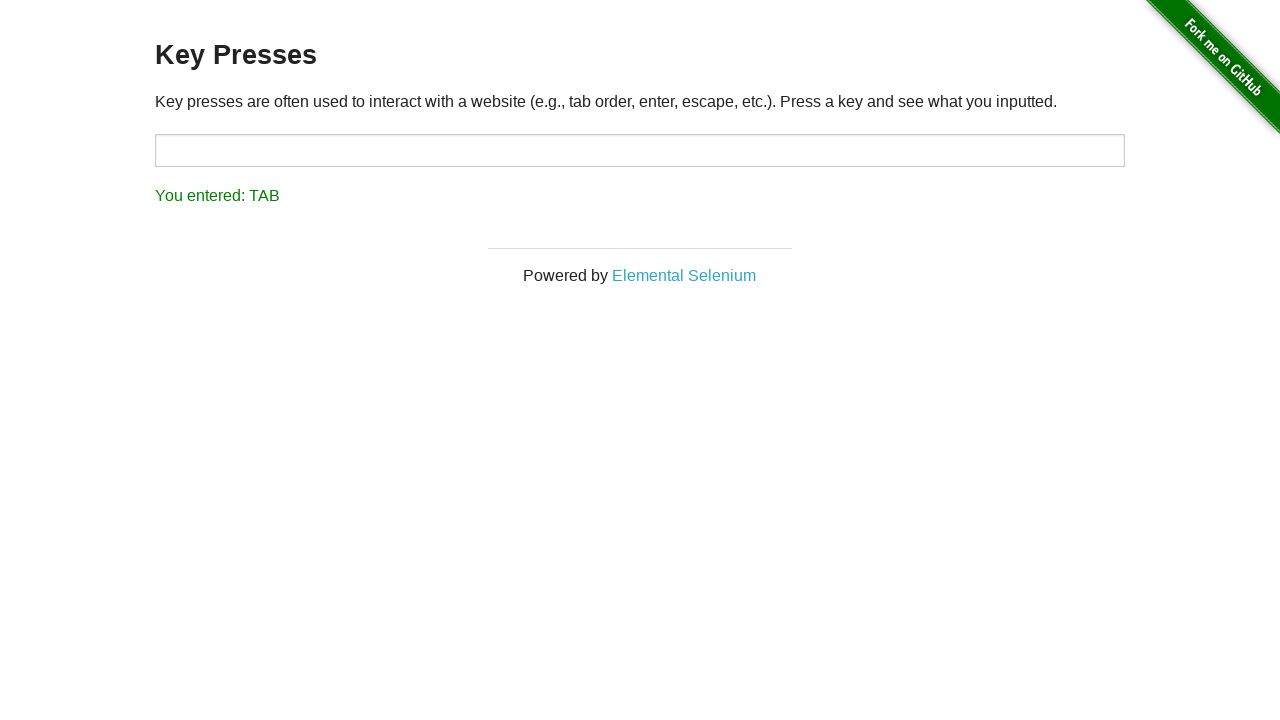

Verified result text matches 'You entered: TAB'
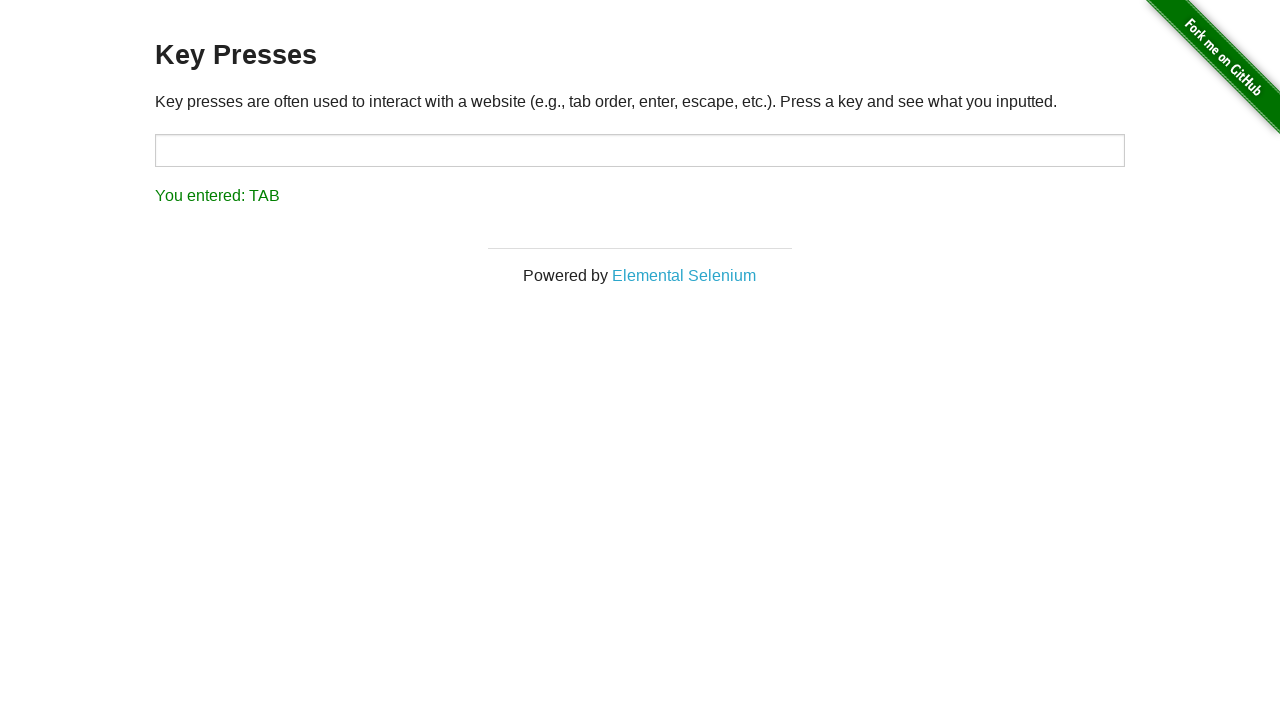

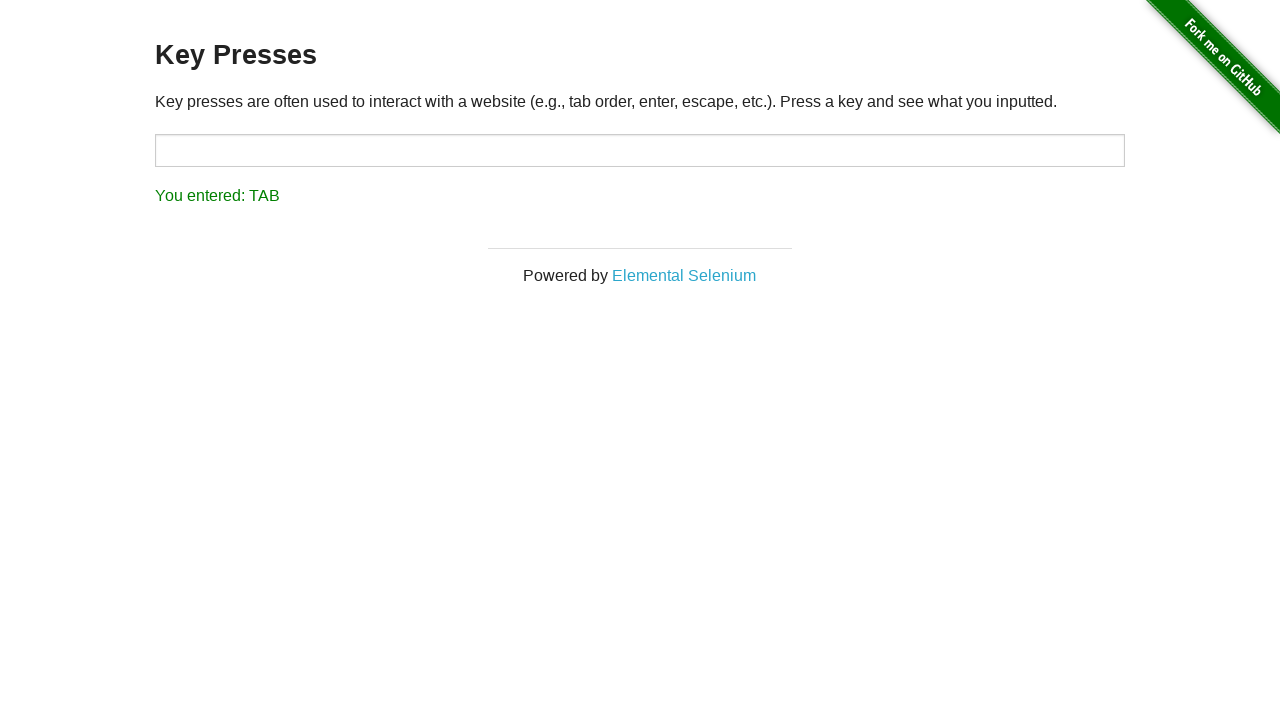